Tests XPath sibling navigation by locating buttons in the header using sibling selectors and retrieving their text content

Starting URL: https://rahulshettyacademy.com/AutomationPractice/

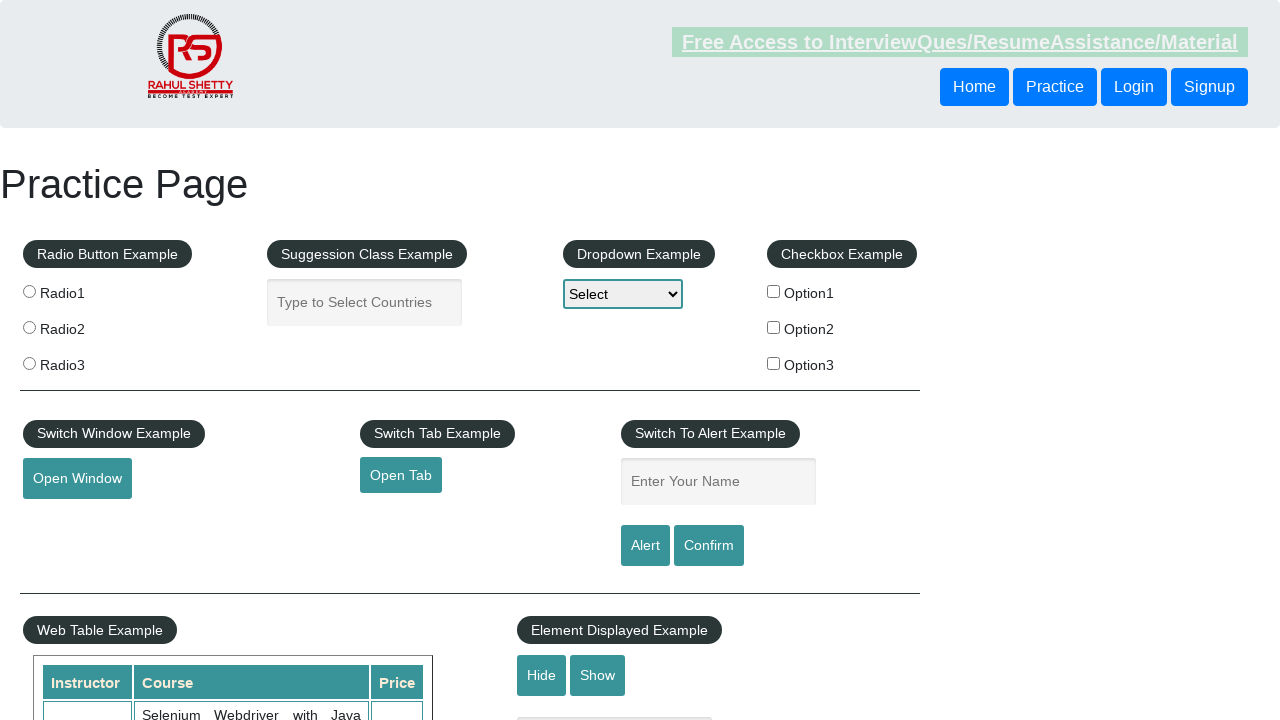

Navigated to AutomationPractice page
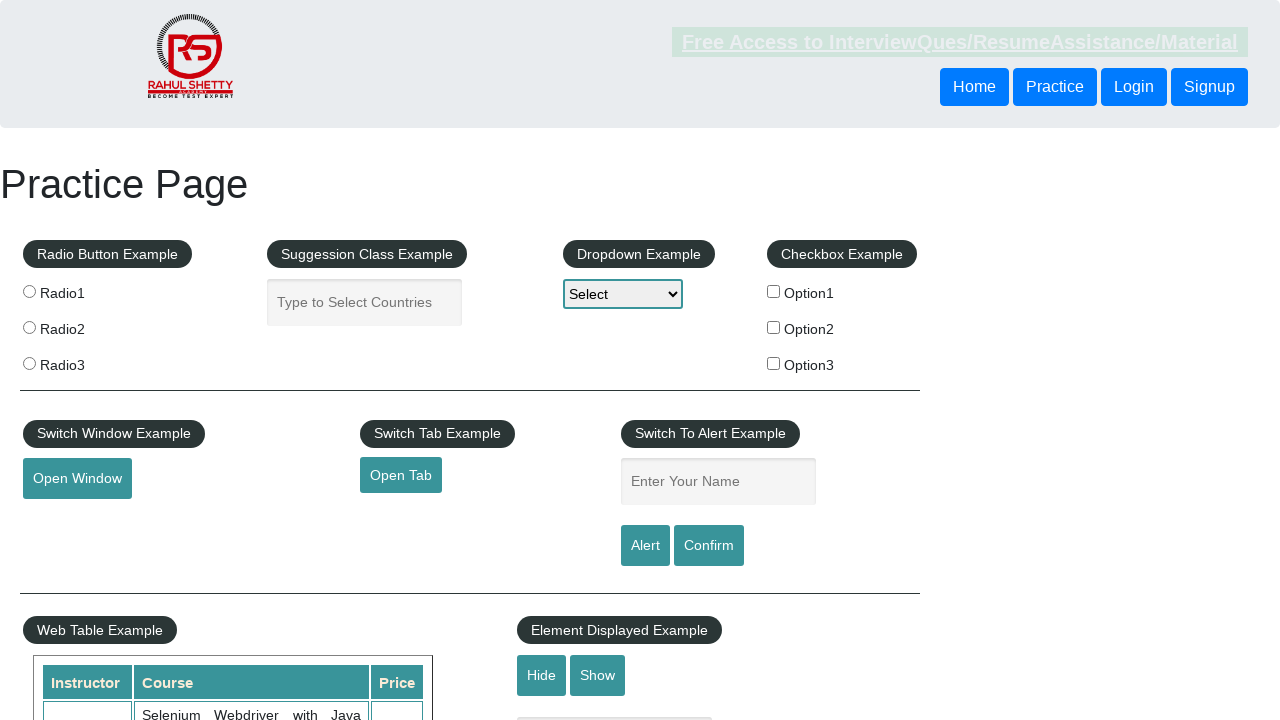

Located first button in header using XPath
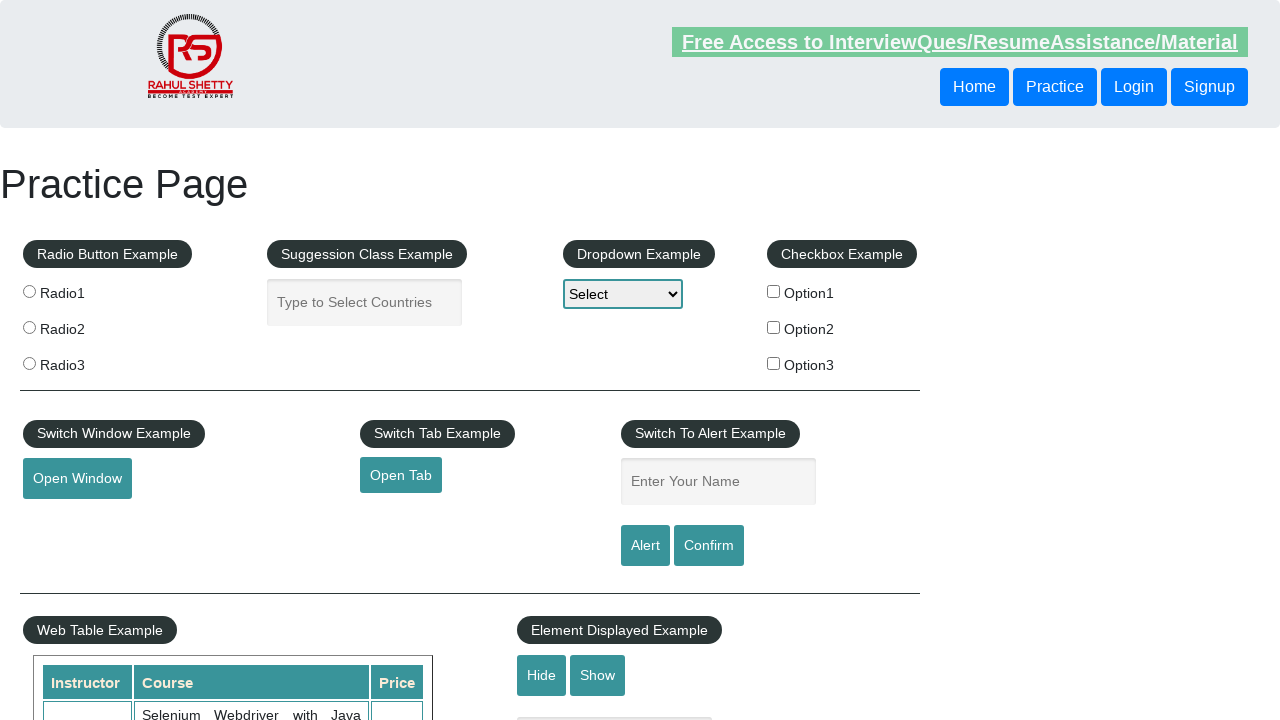

Retrieved text from first button: 'Practice'
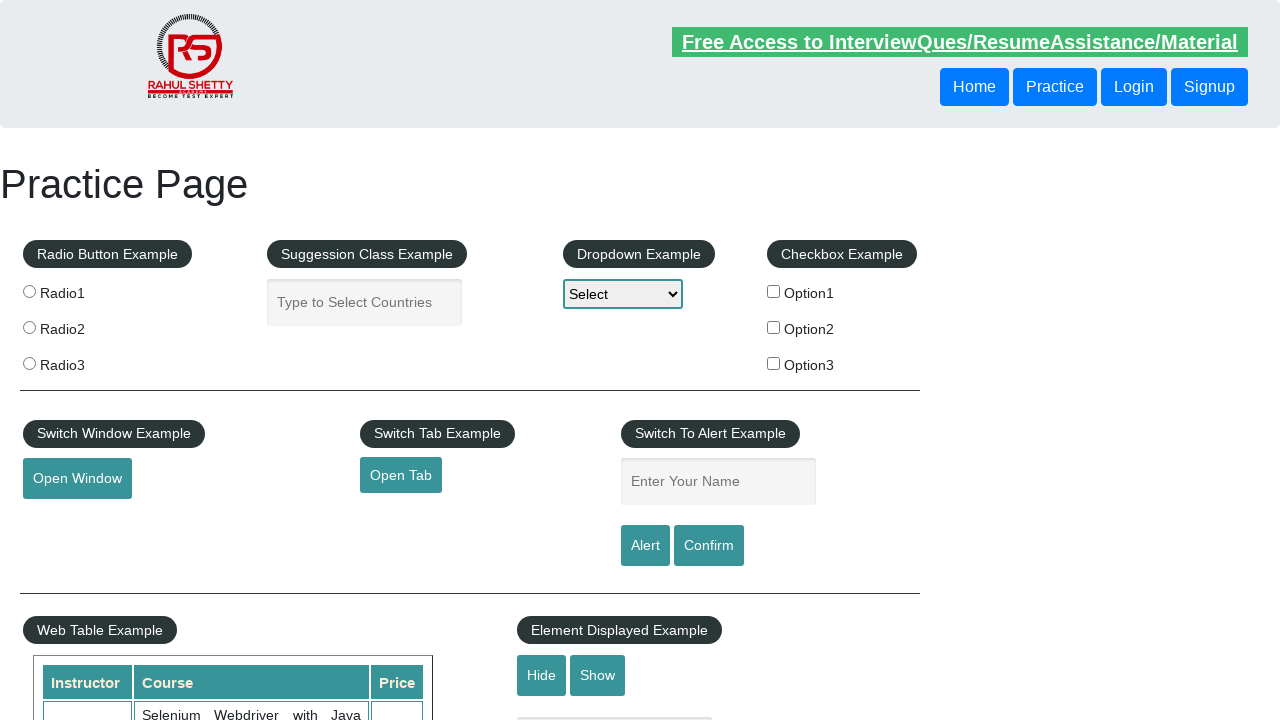

Located sibling button using XPath following-sibling axis
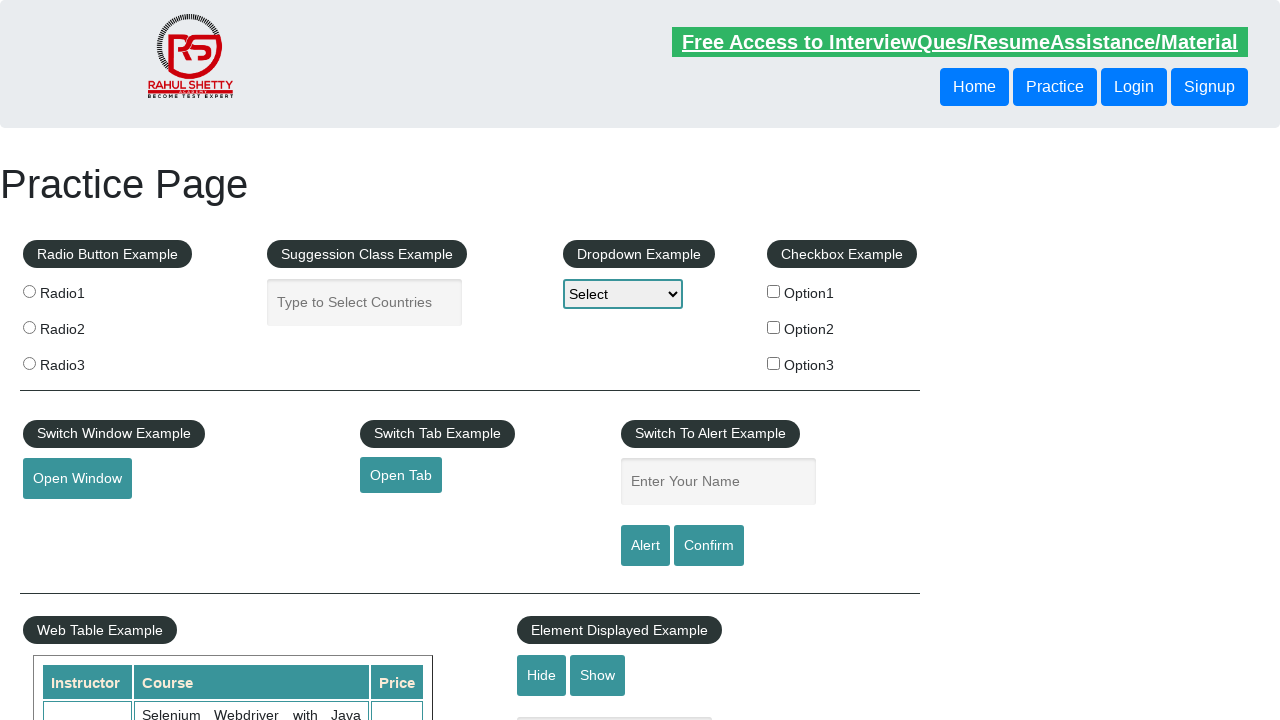

Retrieved text from sibling button: 'Login'
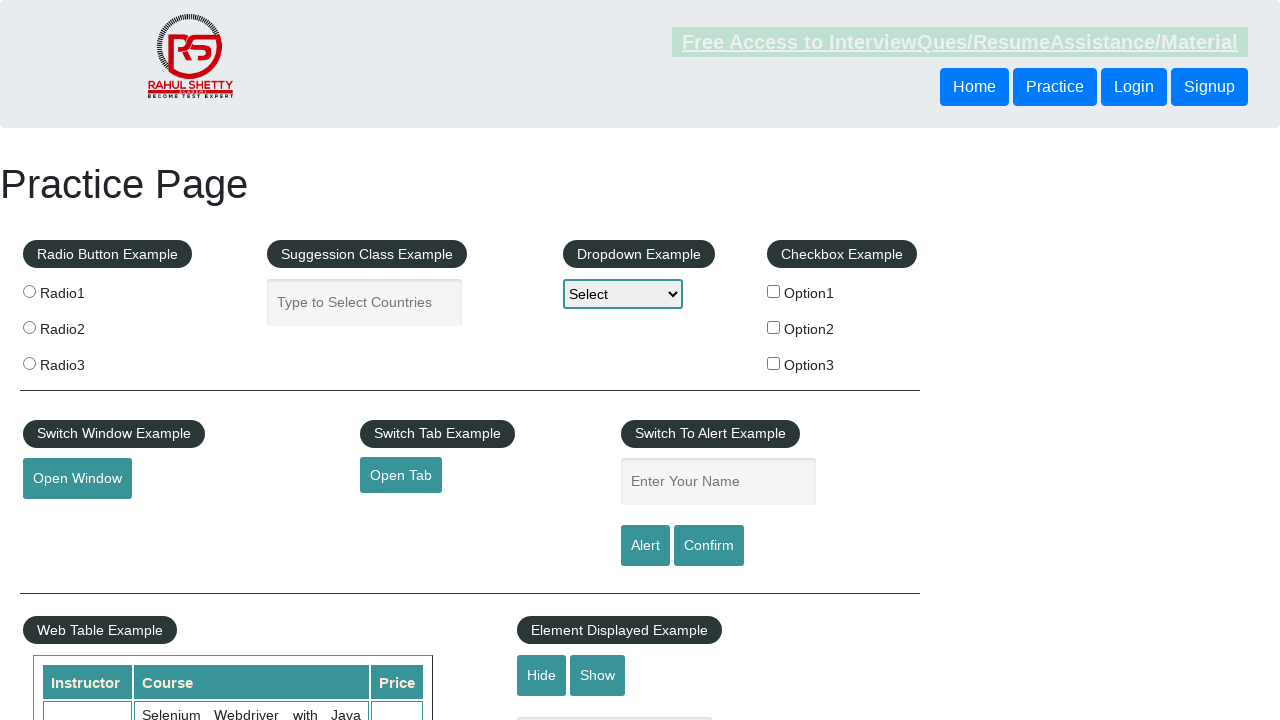

Confirmed first button is visible
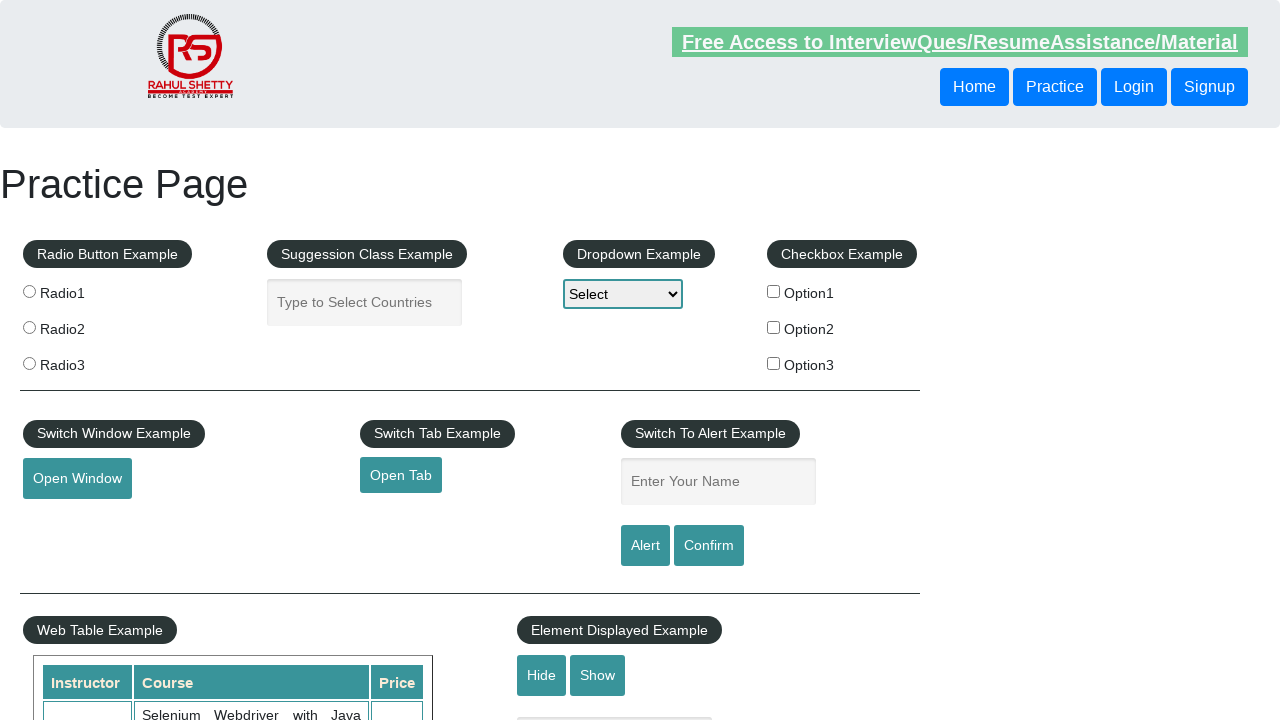

Confirmed sibling button is visible
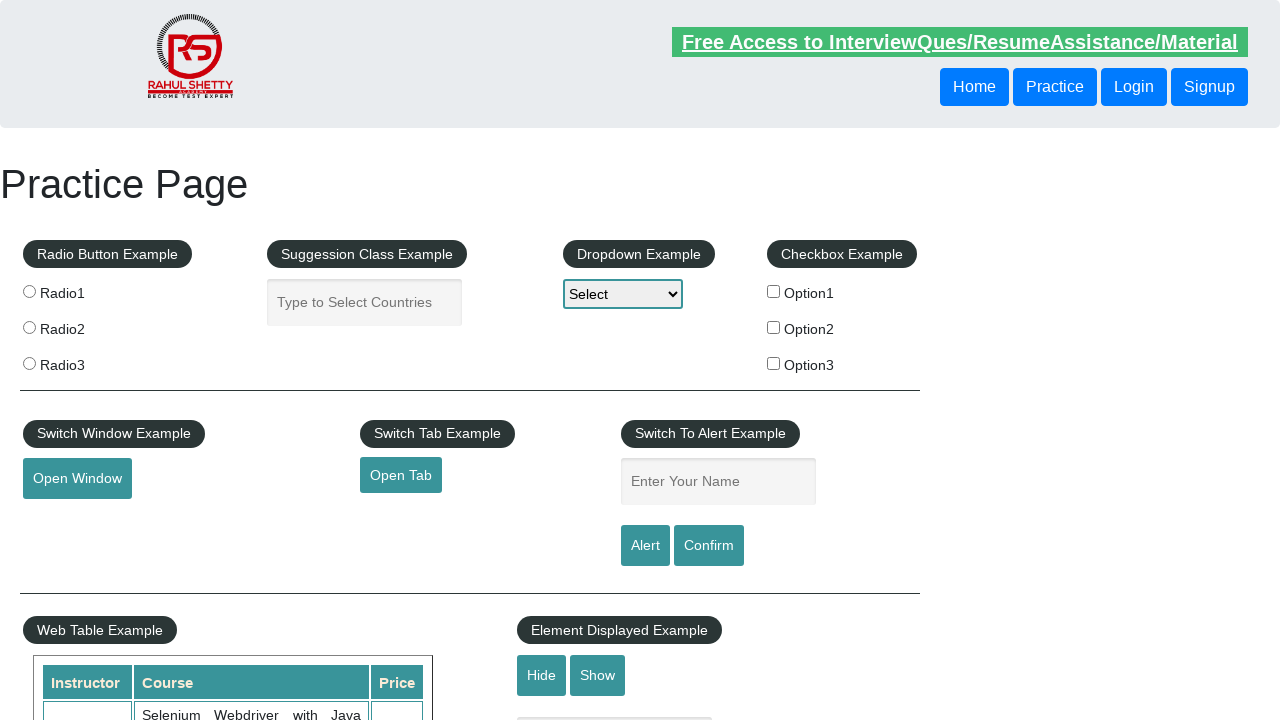

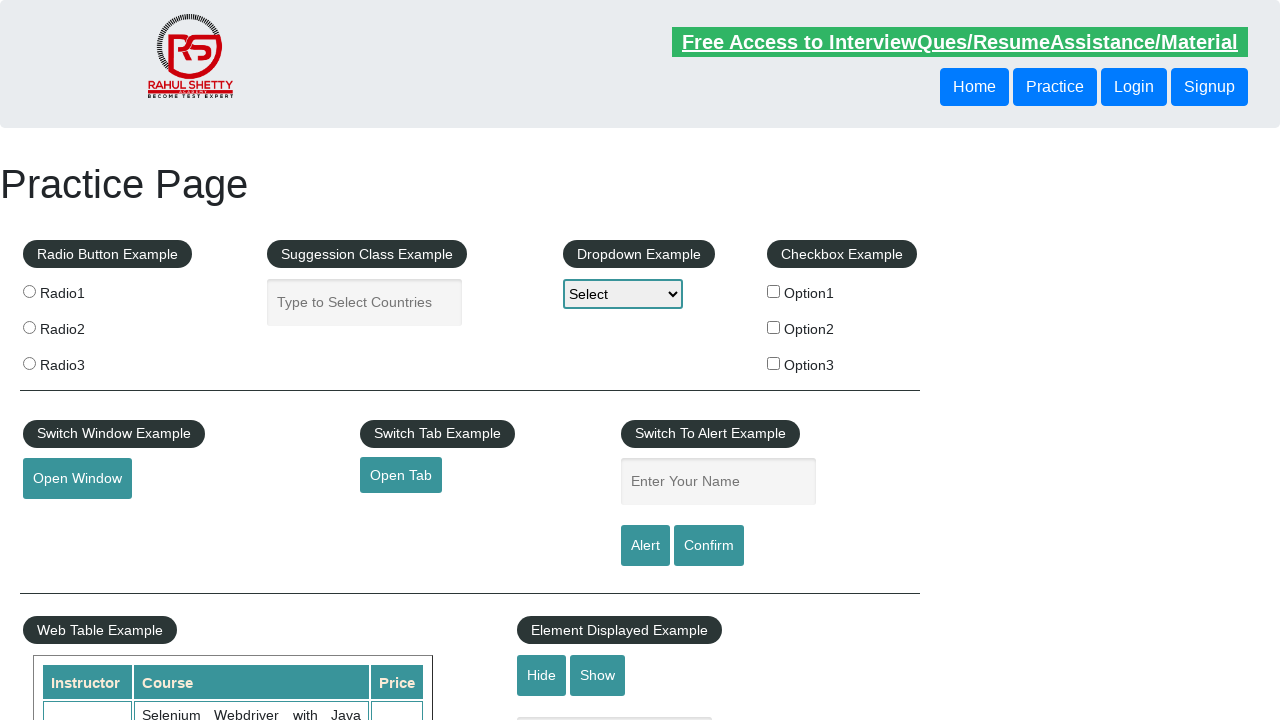